Tests the multi-select autocomplete functionality by clicking the input field, typing a letter to trigger suggestions, and selecting an option using keyboard navigation (arrow down and enter).

Starting URL: https://demoqa.com/auto-complete

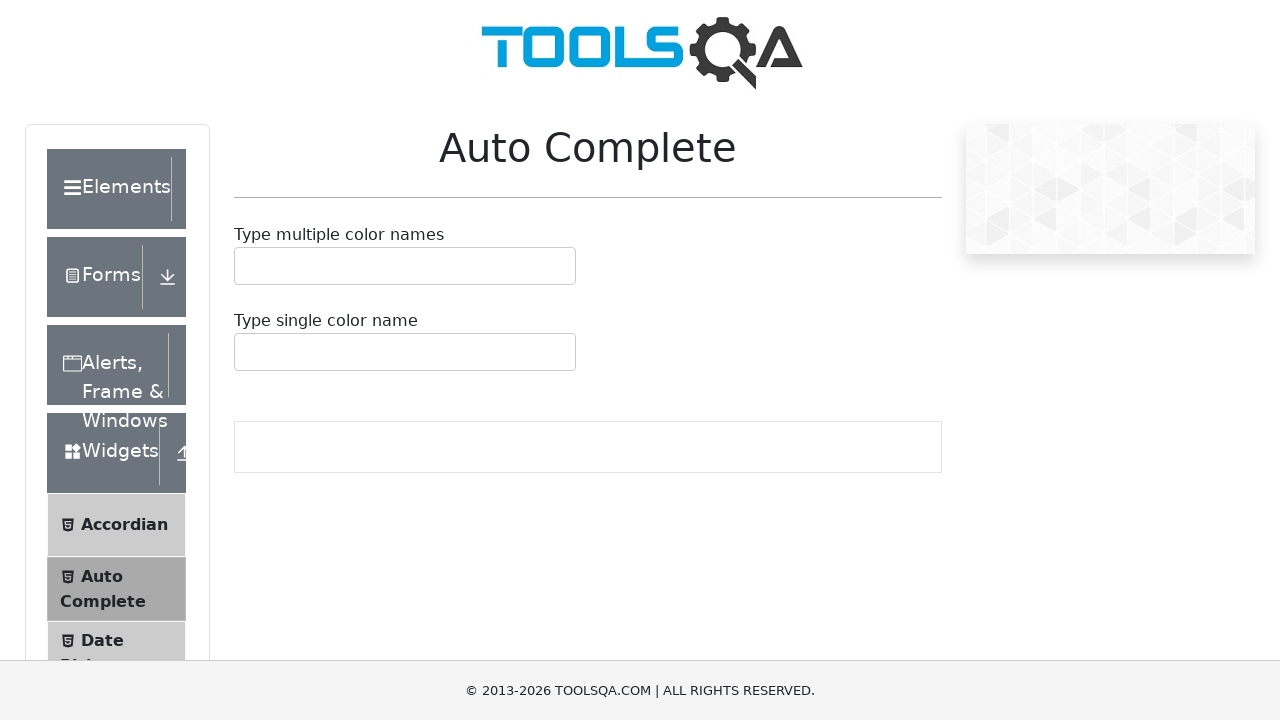

Clicked on the multi-select autocomplete input field at (405, 266) on #autoCompleteMultipleContainer
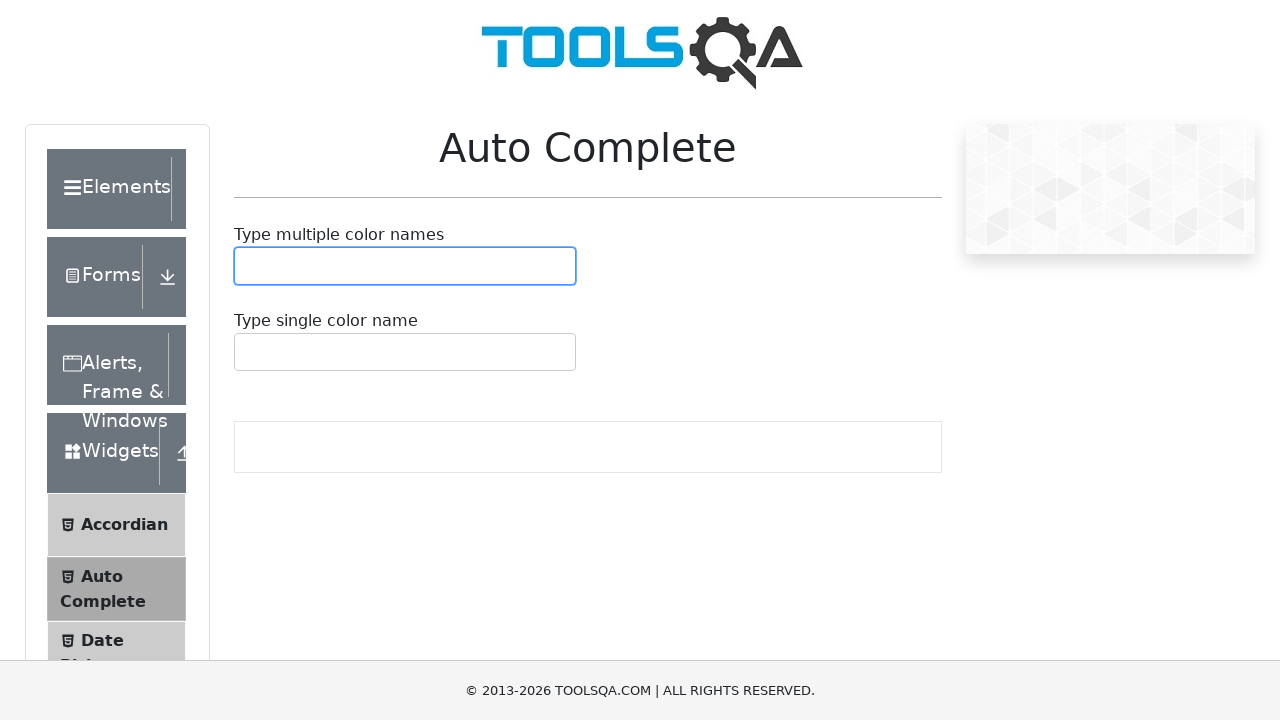

Typed 'b' to trigger autocomplete suggestions
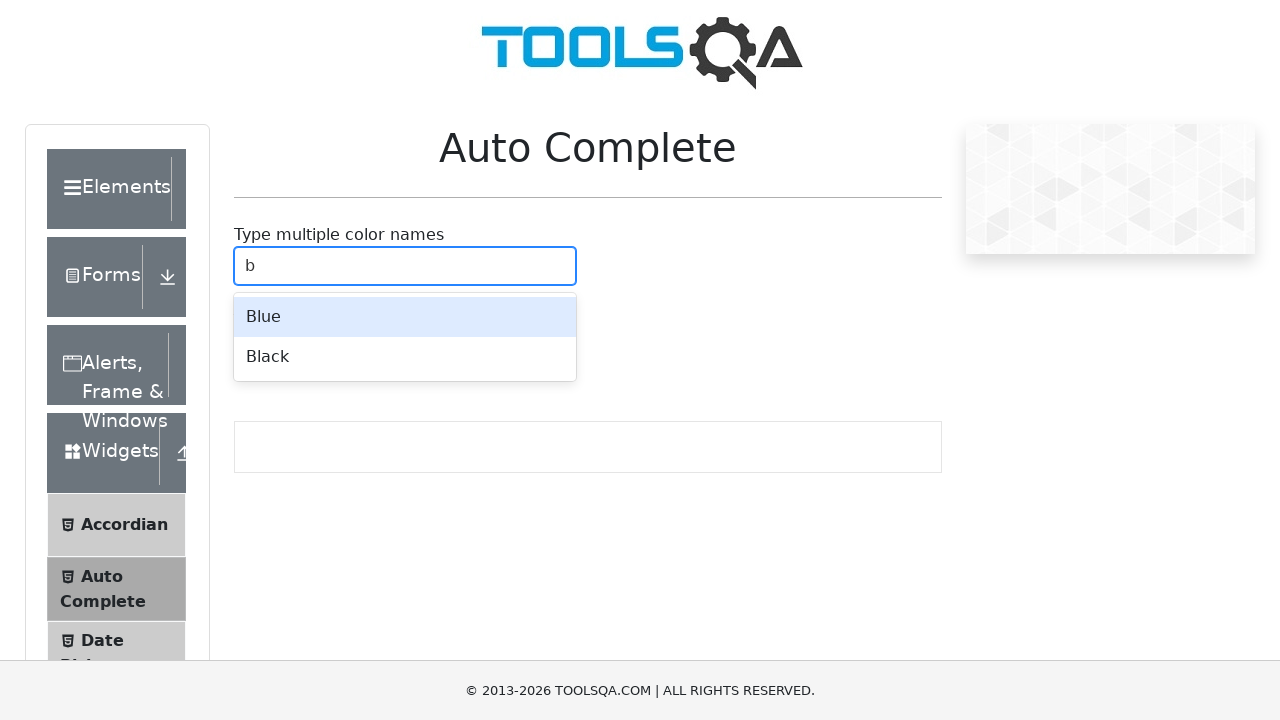

Autocomplete suggestions appeared
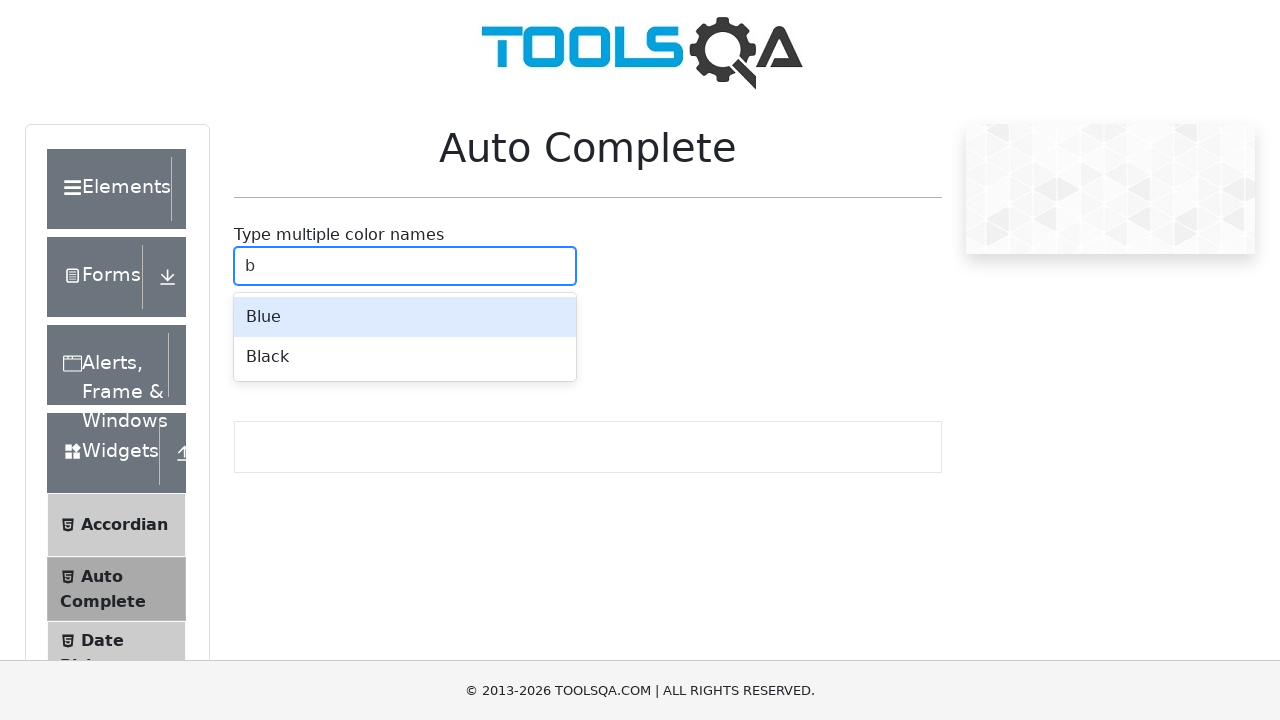

Pressed ArrowDown to highlight the first autocomplete option
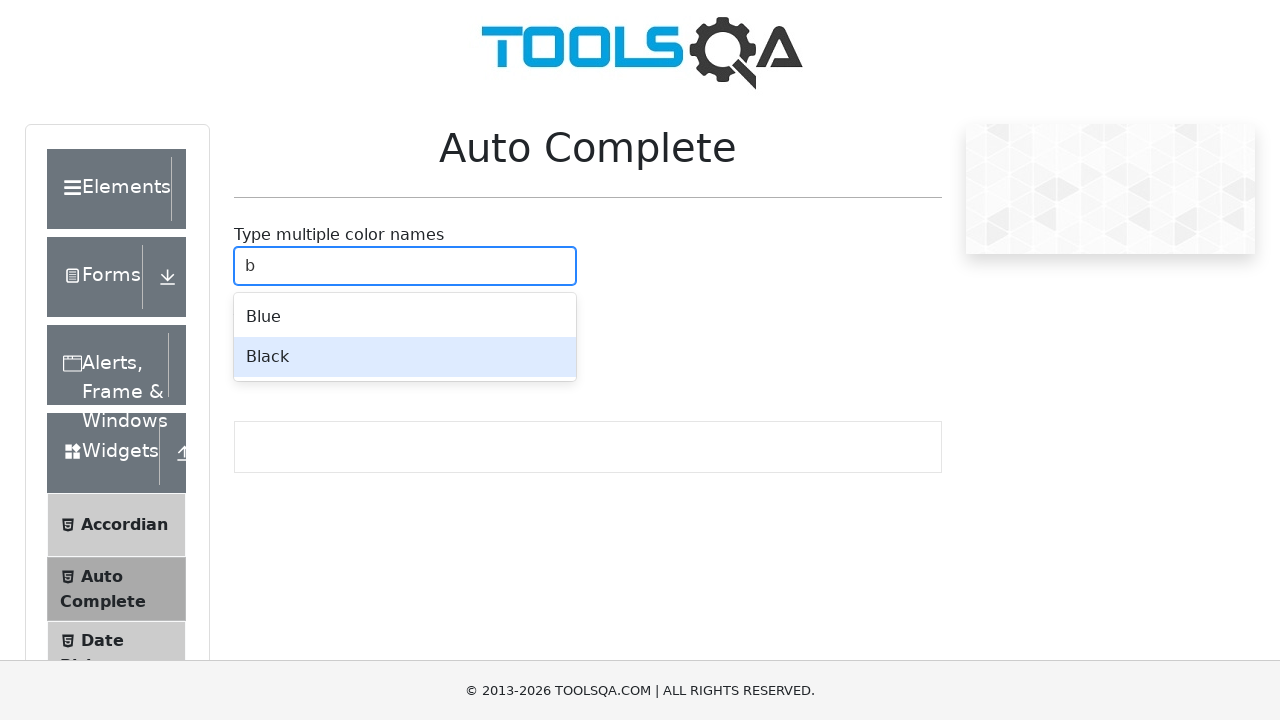

Pressed Enter to select 'Black' from the autocomplete options
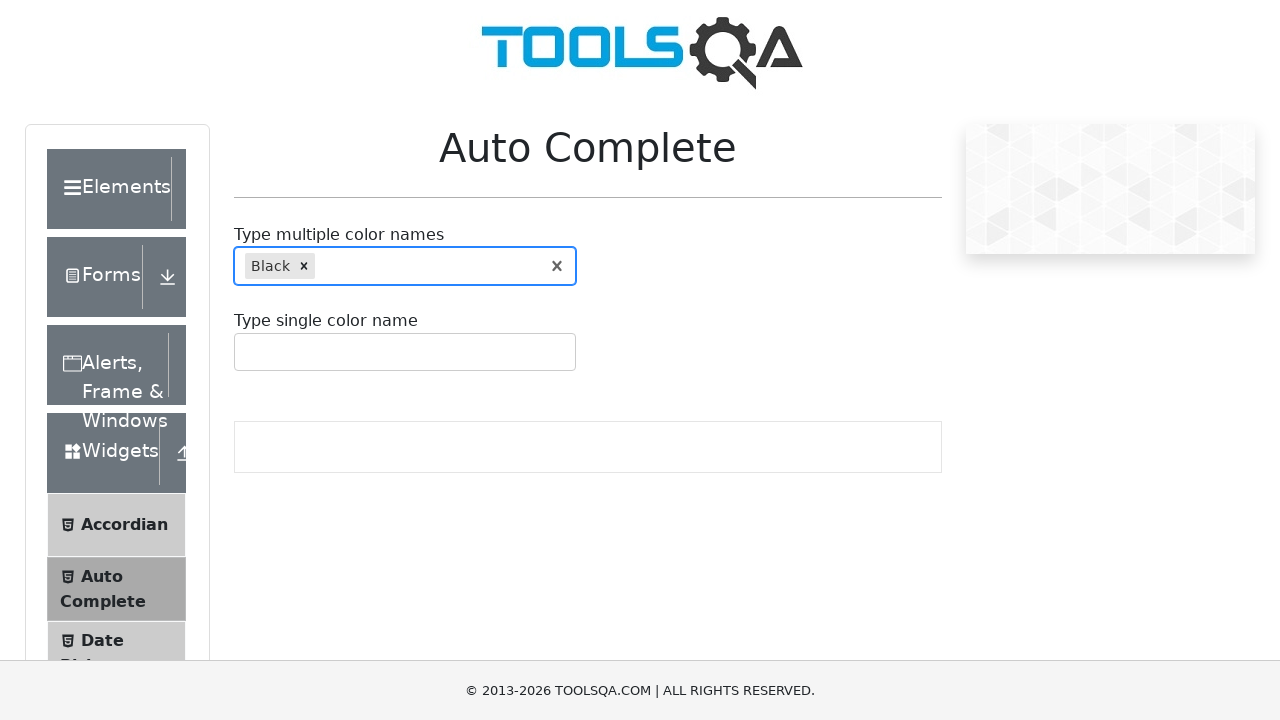

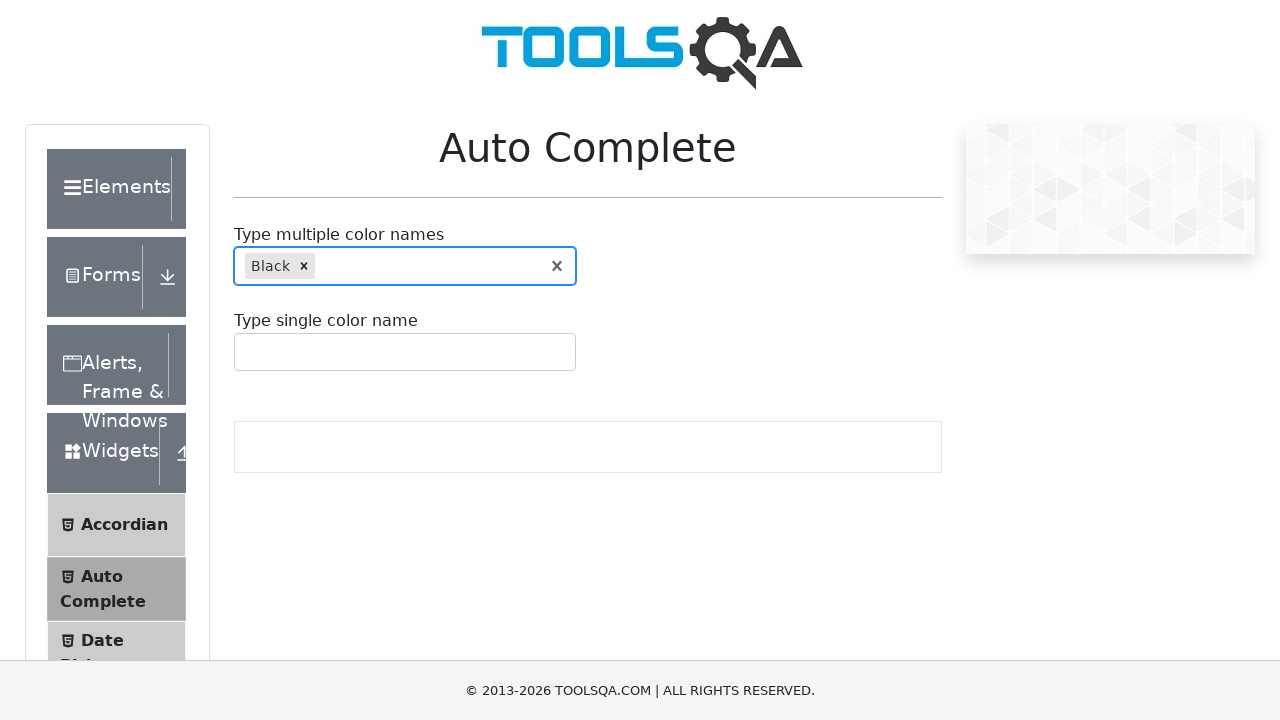